Tests that a button changes color on hover by hovering over the testimonials button and verifying the background color changes

Starting URL: https://njit-final-group-project.vercel.app

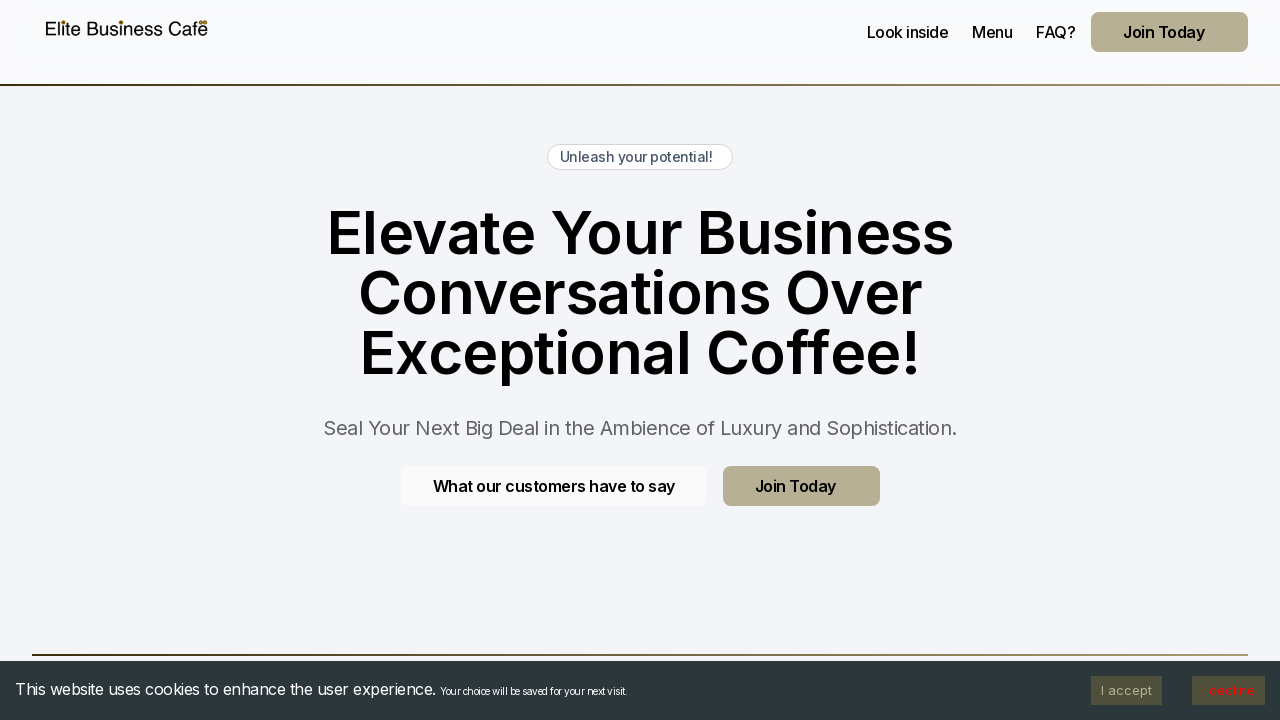

Hovered over testimonials button at (554, 486) on .btn.btn--primary[href="/#testimonials"]
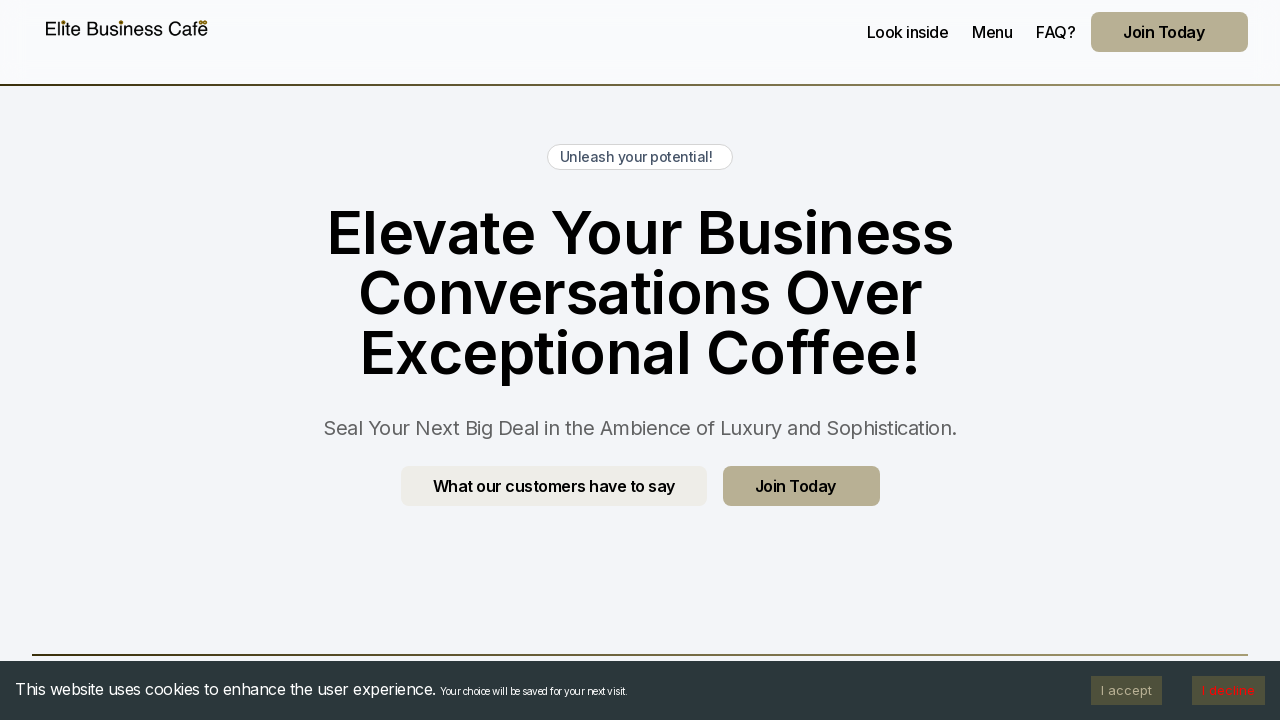

Waited 500ms for color transition to complete
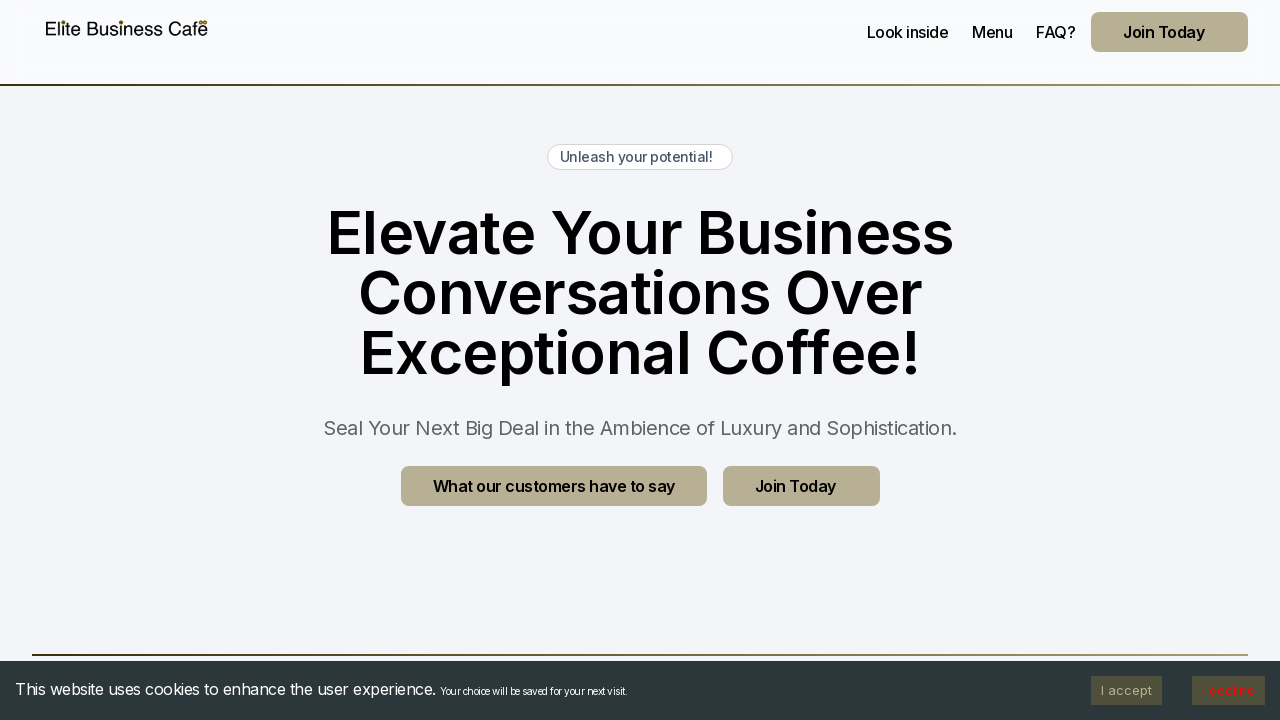

Retrieved button background color: rgb(184, 176, 148)
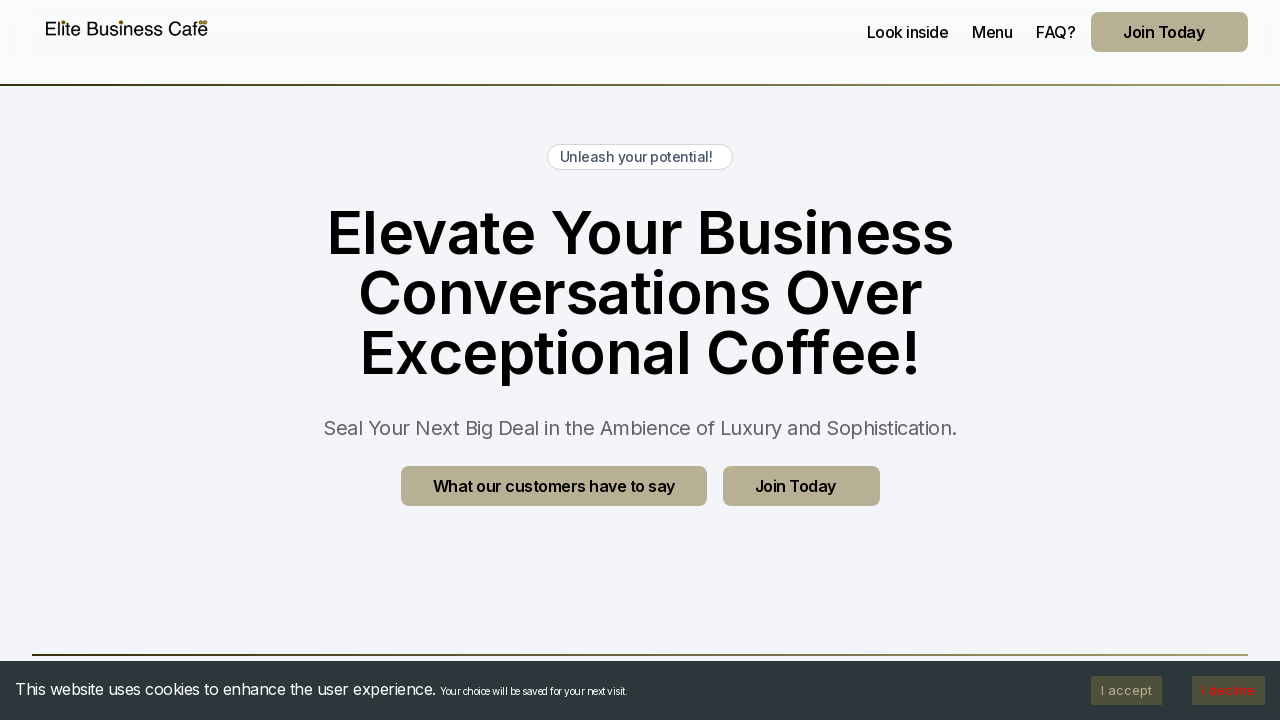

Verified button background color changed to rgb(184, 176, 148) on hover
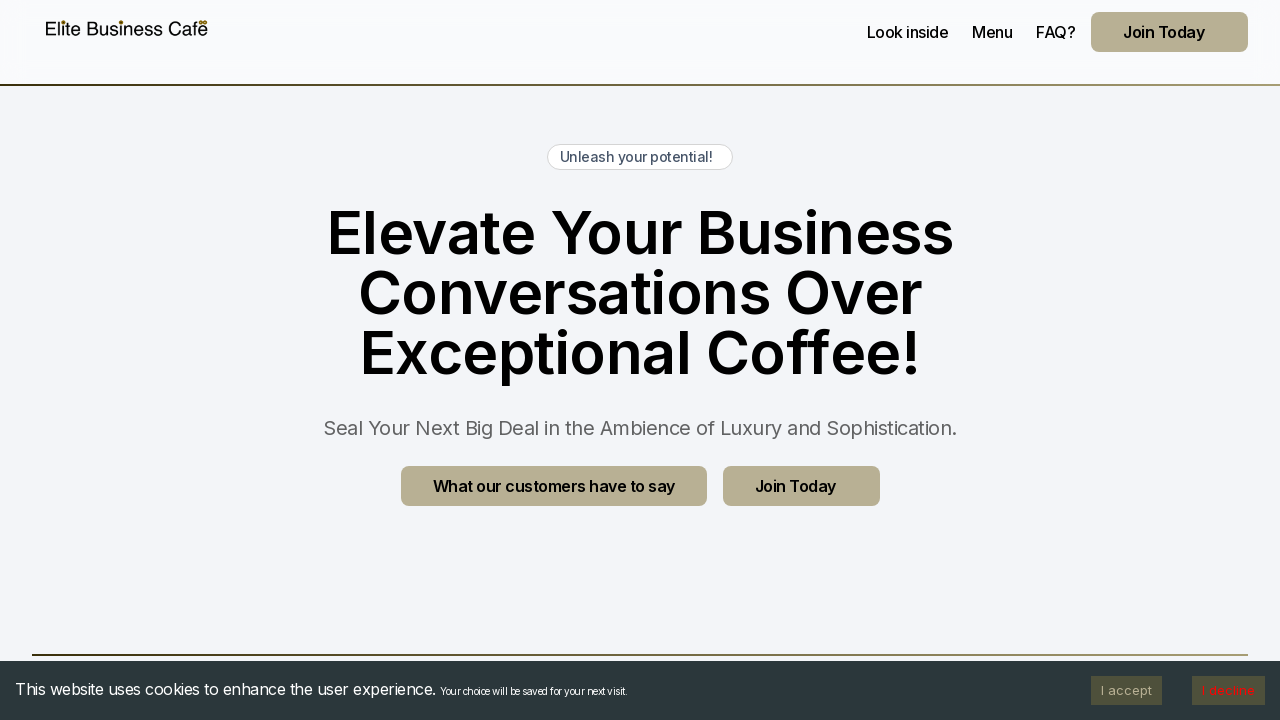

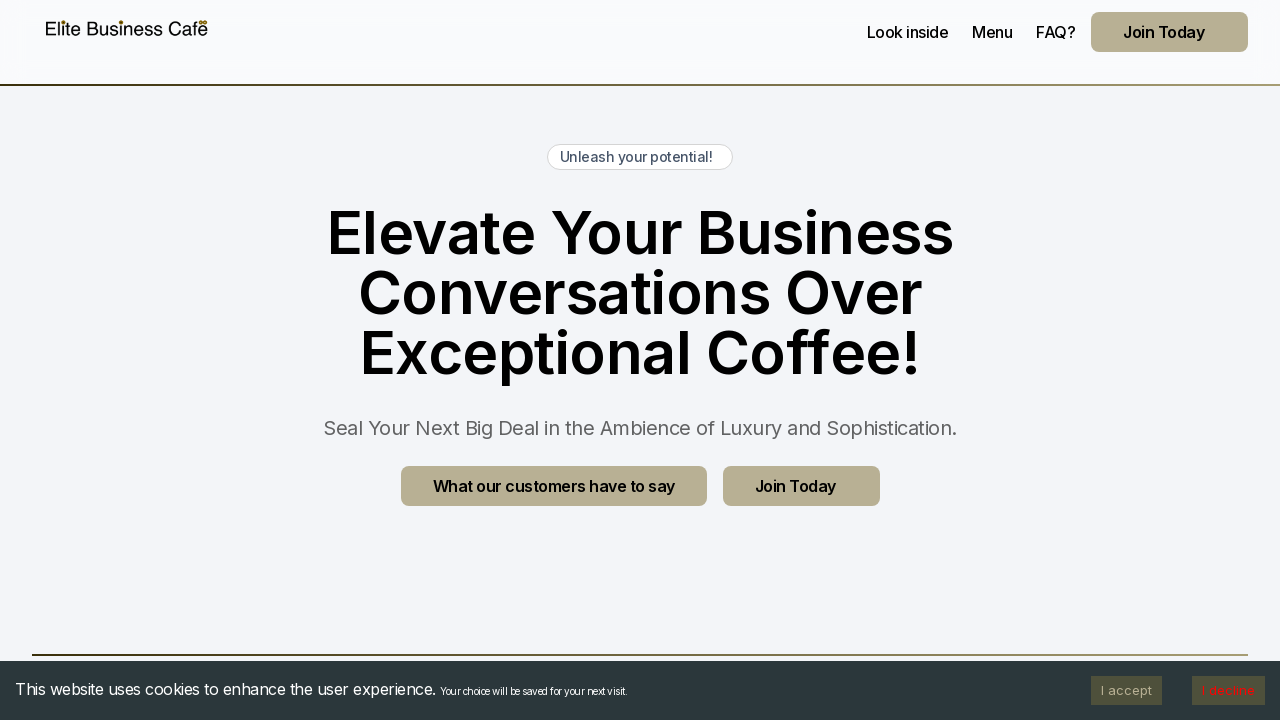